Tests the delete functionality by first creating some elements, then clicking a Delete button to remove one.

Starting URL: http://the-internet.herokuapp.com/add_remove_elements/

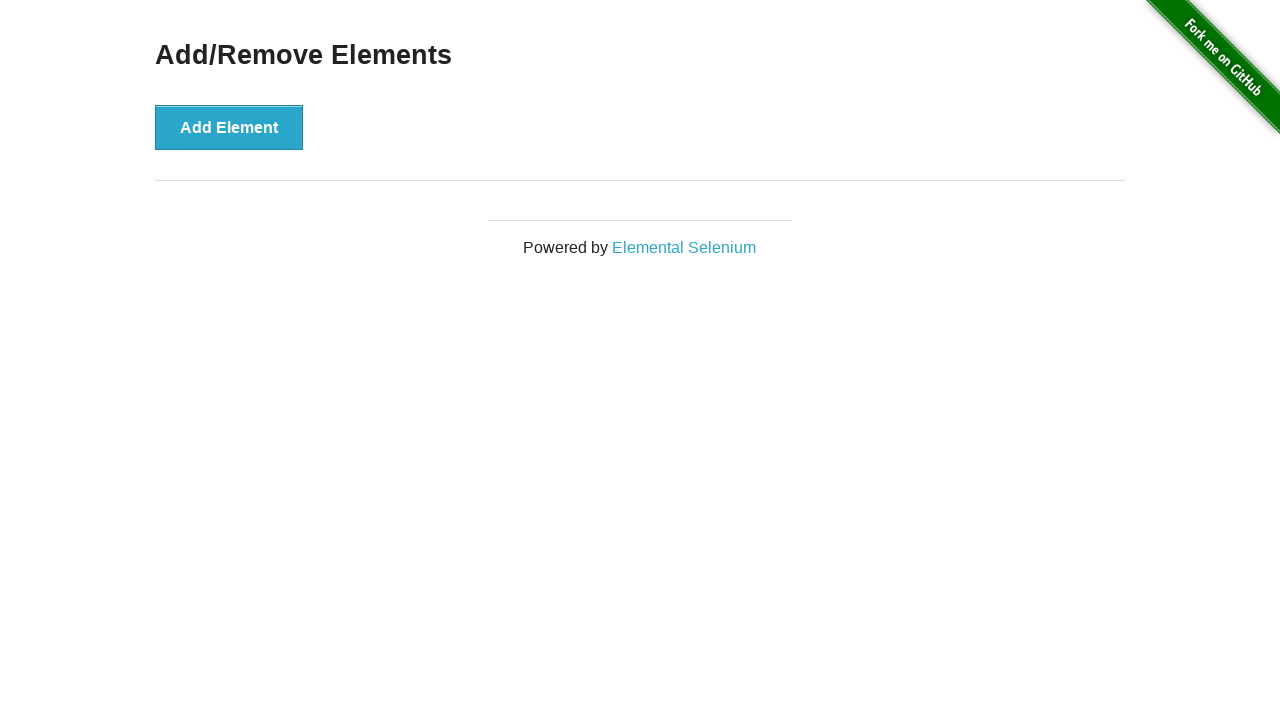

Clicked 'Add Element' button (iteration 1) at (229, 127) on xpath=//*[text()='Add Element']
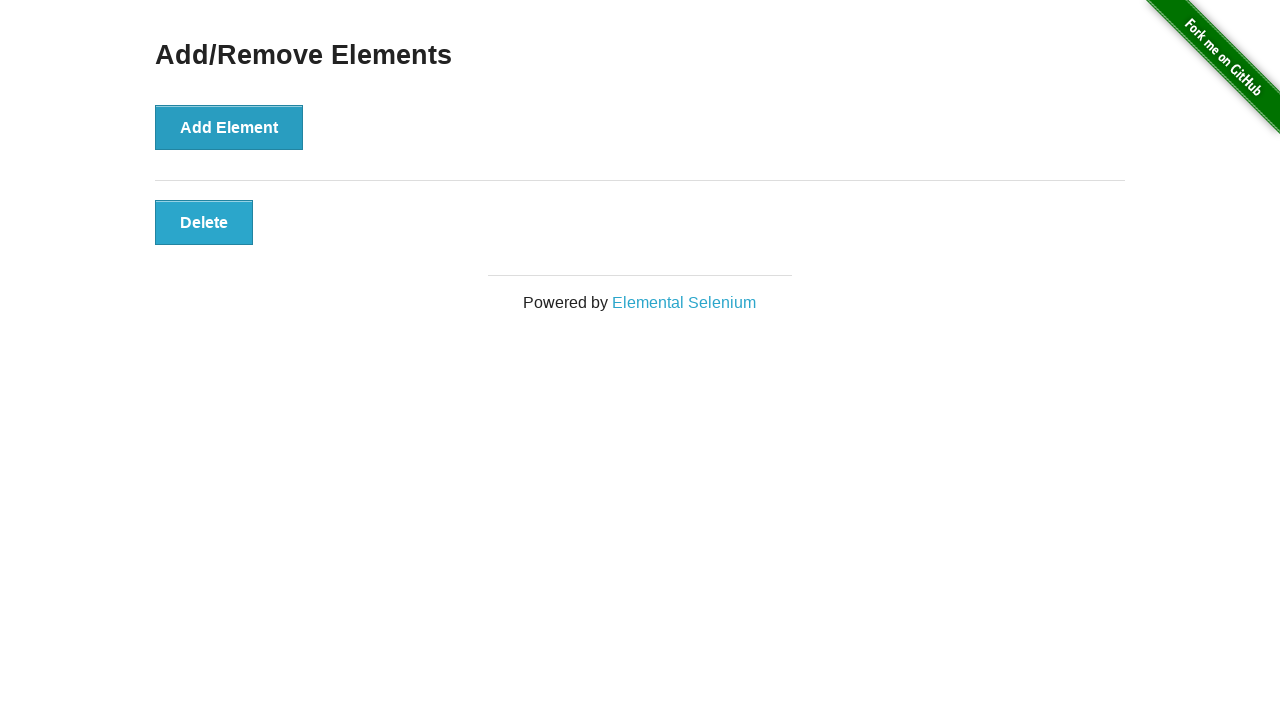

Clicked 'Add Element' button (iteration 2) at (229, 127) on xpath=//*[text()='Add Element']
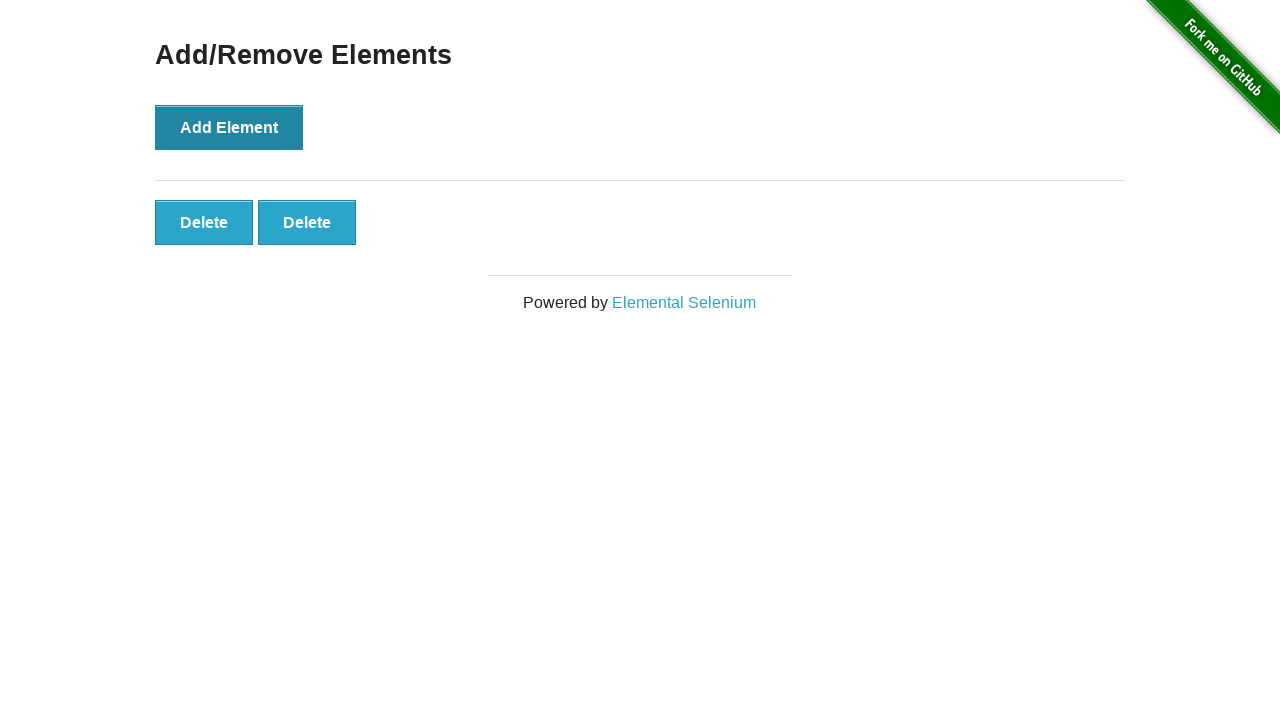

Clicked 'Add Element' button (iteration 3) at (229, 127) on xpath=//*[text()='Add Element']
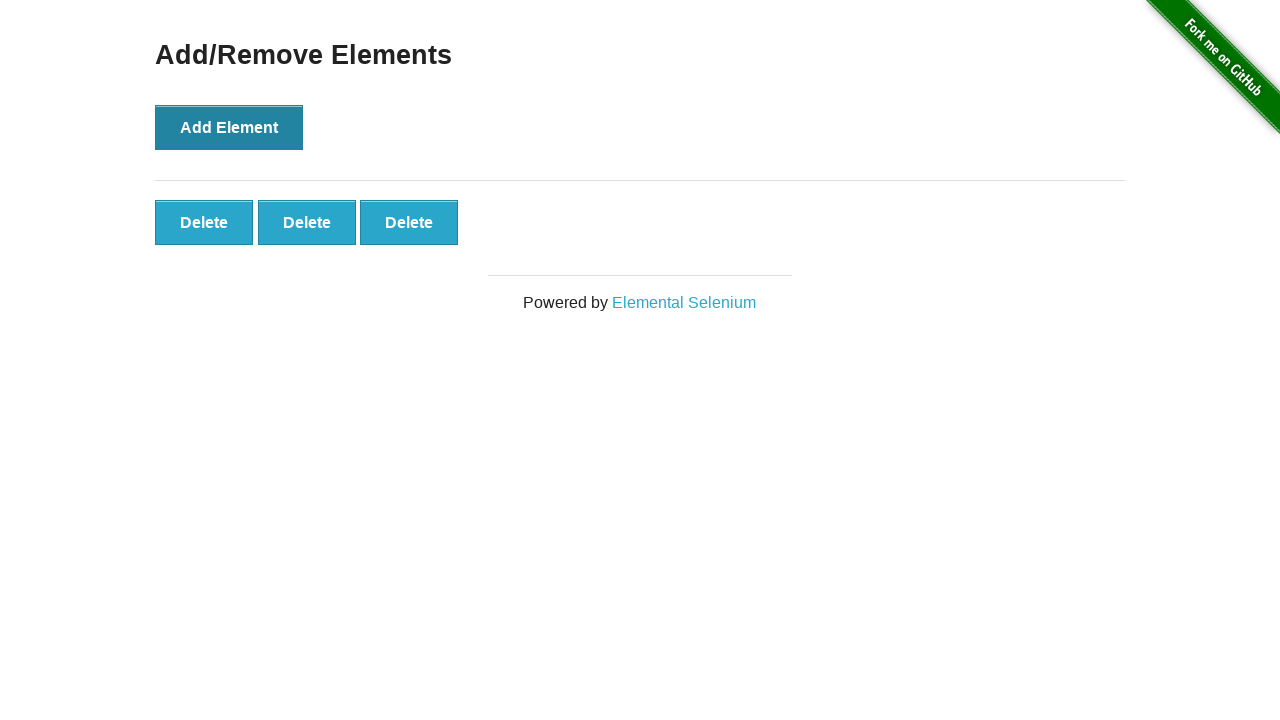

Clicked 'Add Element' button (iteration 4) at (229, 127) on xpath=//*[text()='Add Element']
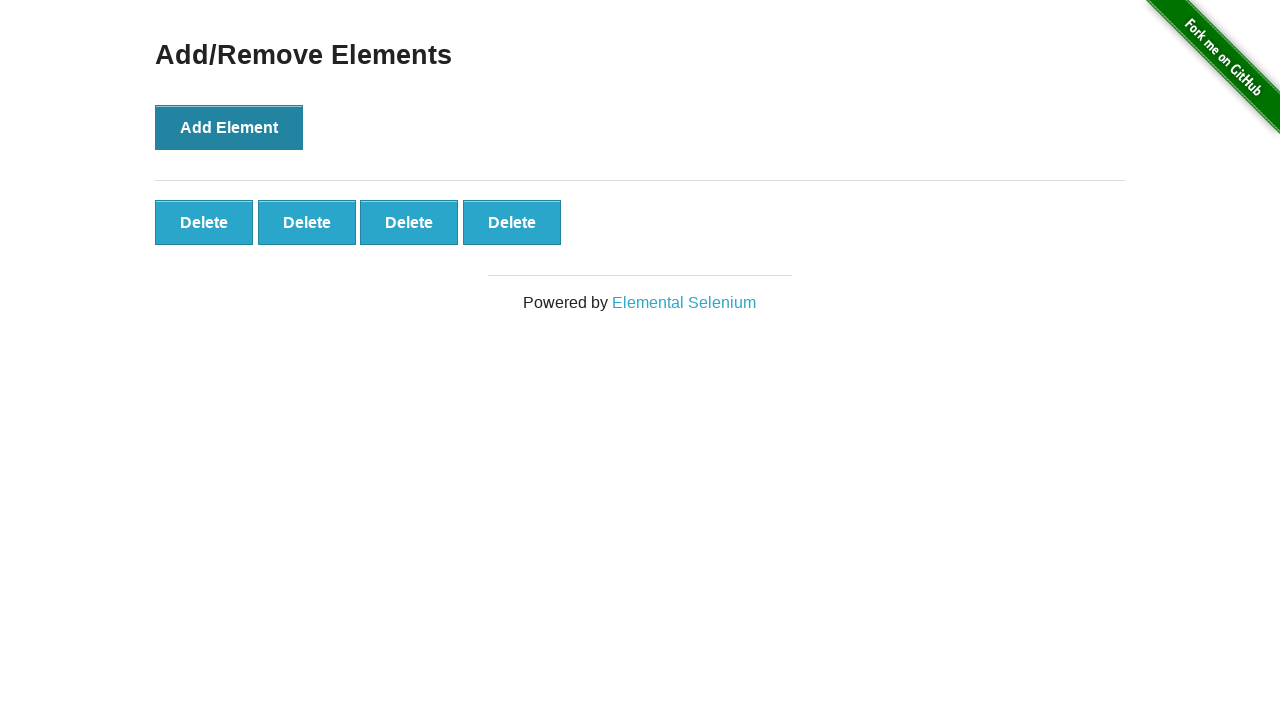

Clicked 'Add Element' button (iteration 5) at (229, 127) on xpath=//*[text()='Add Element']
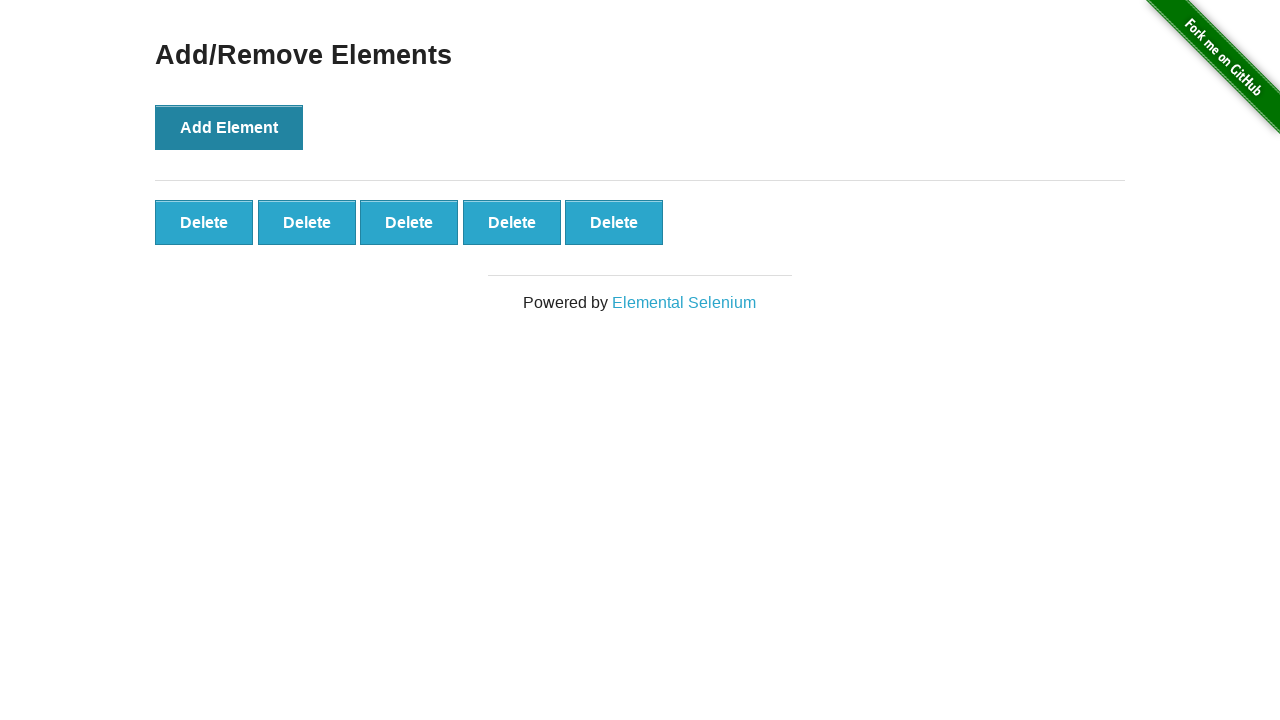

Waited for added buttons to appear
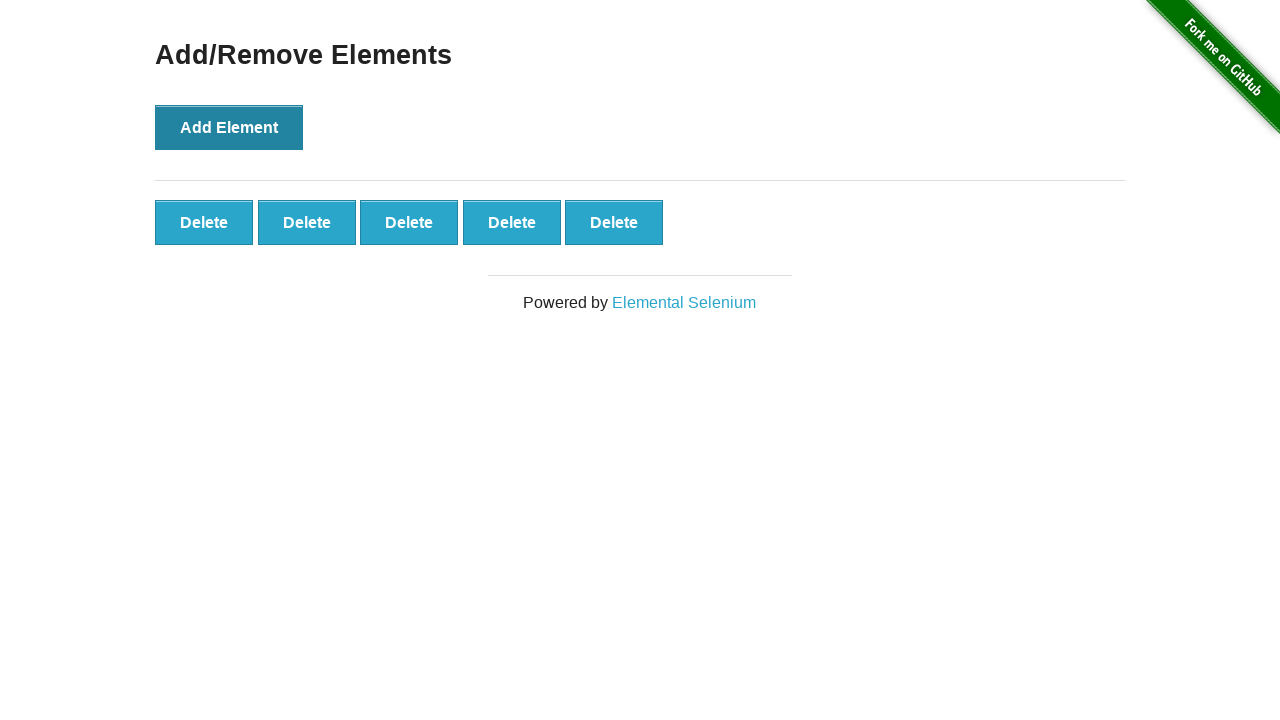

Clicked the 5th Delete button to remove an element at (614, 222) on (//button[text()='Delete'])[5]
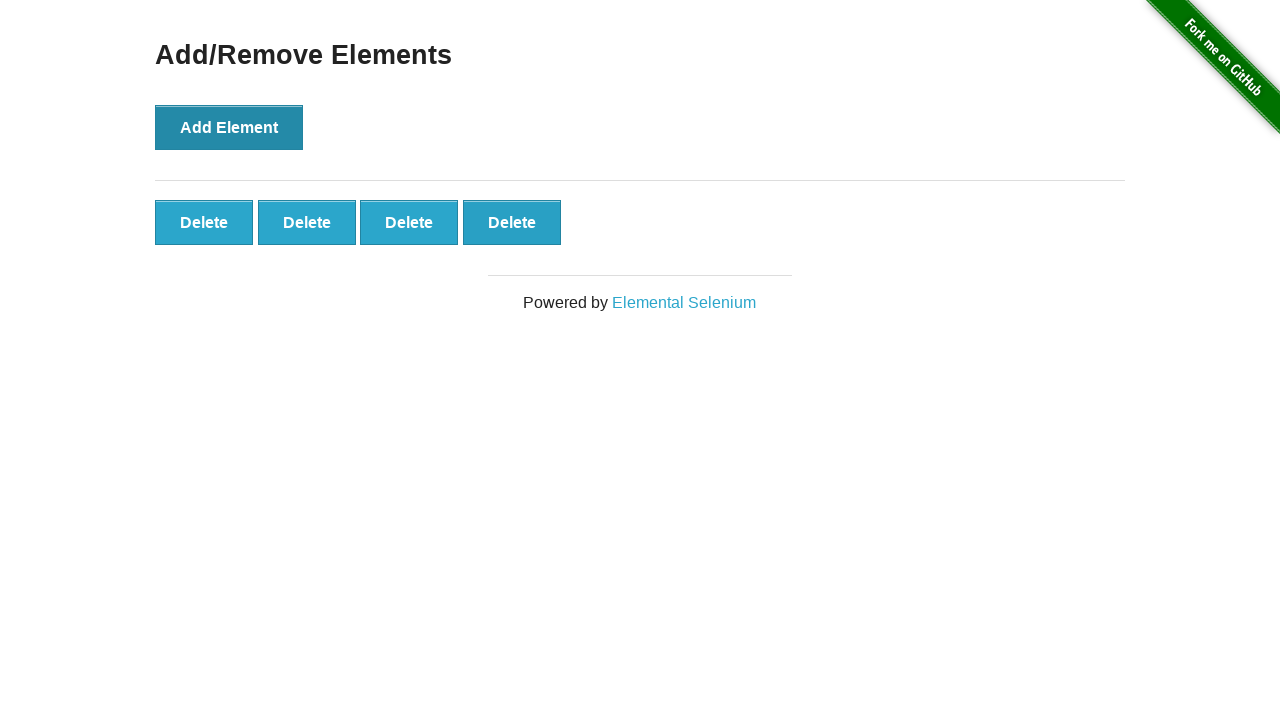

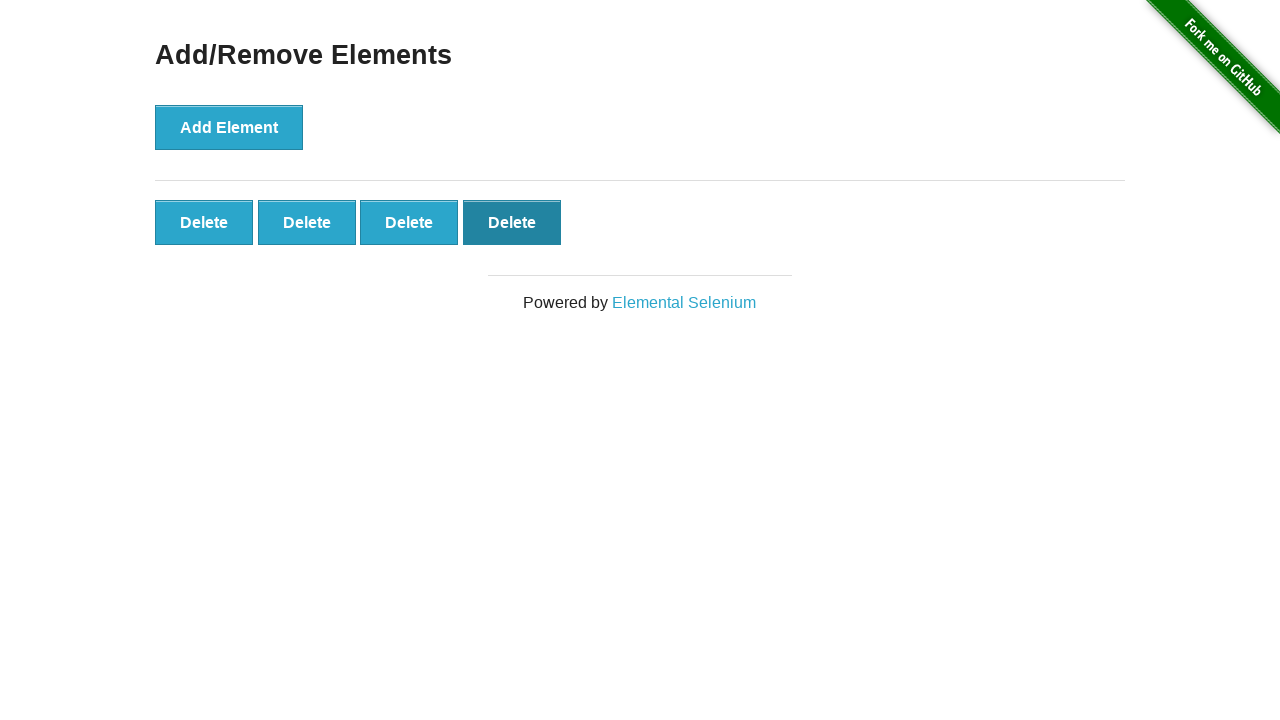